Tests the IFSC code search functionality by entering a bank IFSC code, submitting the search form, and verifying that search results are displayed.

Starting URL: https://www.ifsccodebank.com/search-by-IFSC-code.aspx

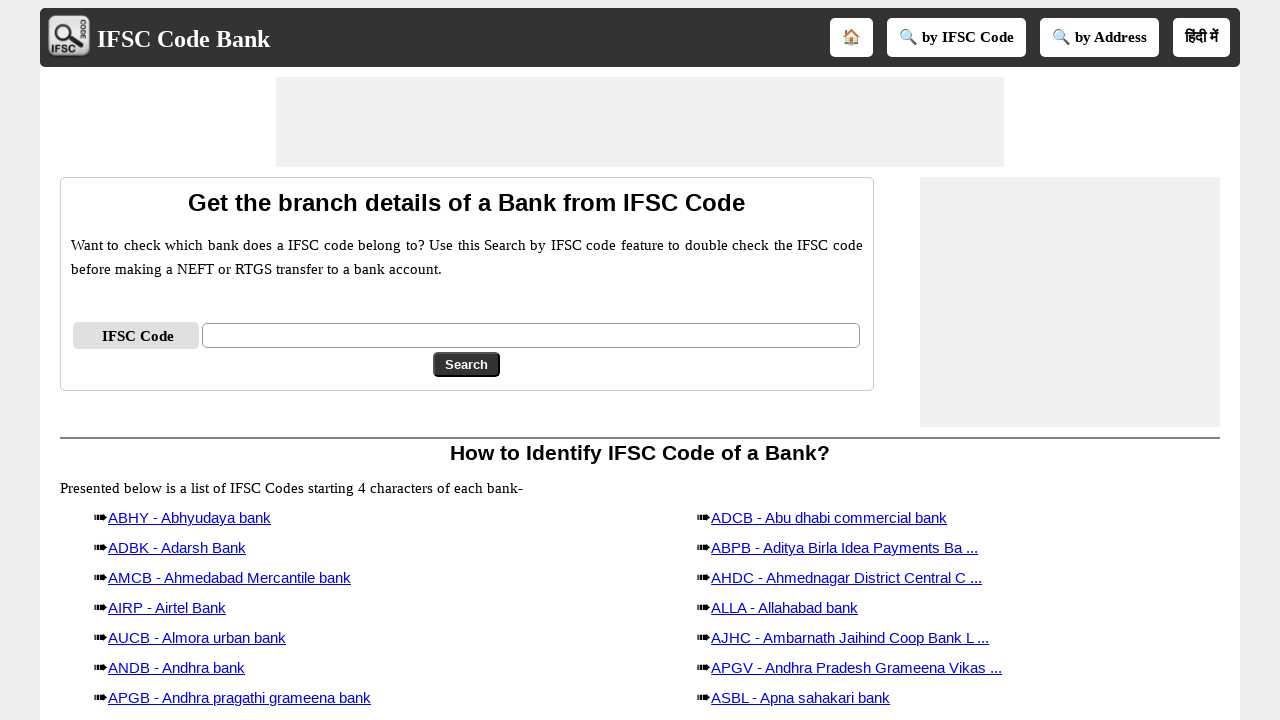

Filled IFSC code search field with 'SBIN0005943' on #txtIFSCCode
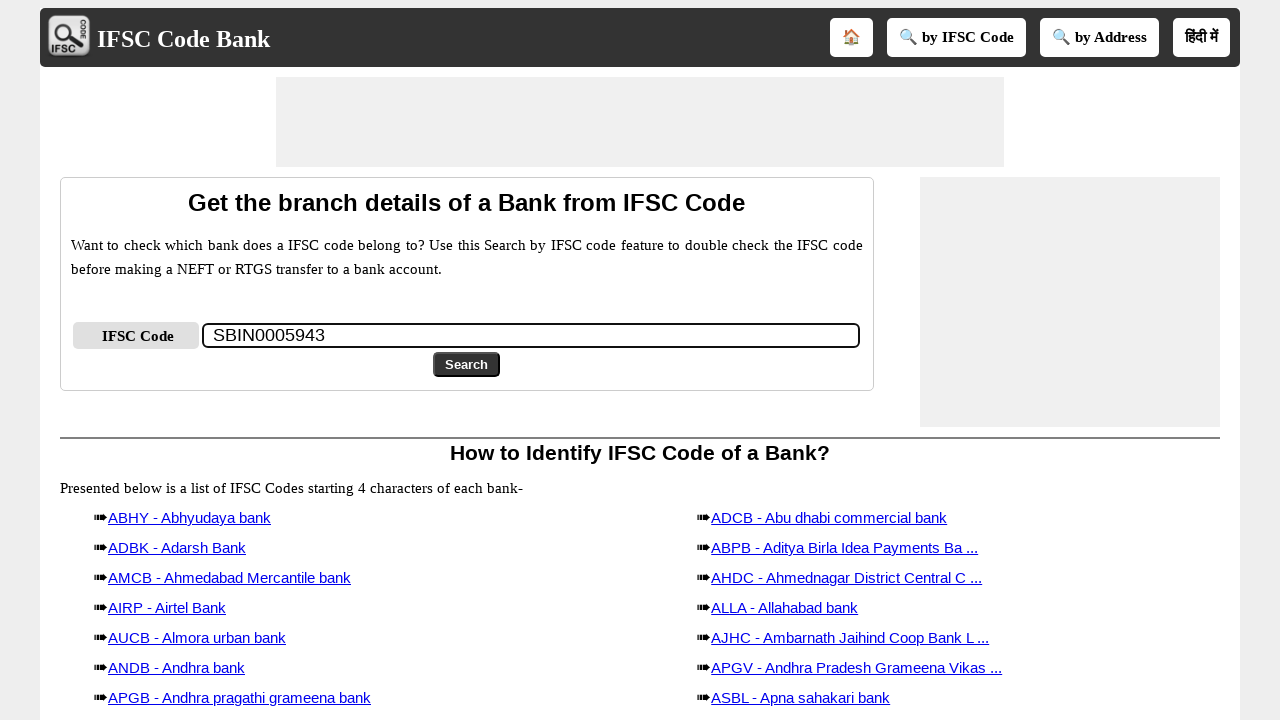

Clicked search button to submit IFSC code search form at (467, 364) on #BC_btnSeach
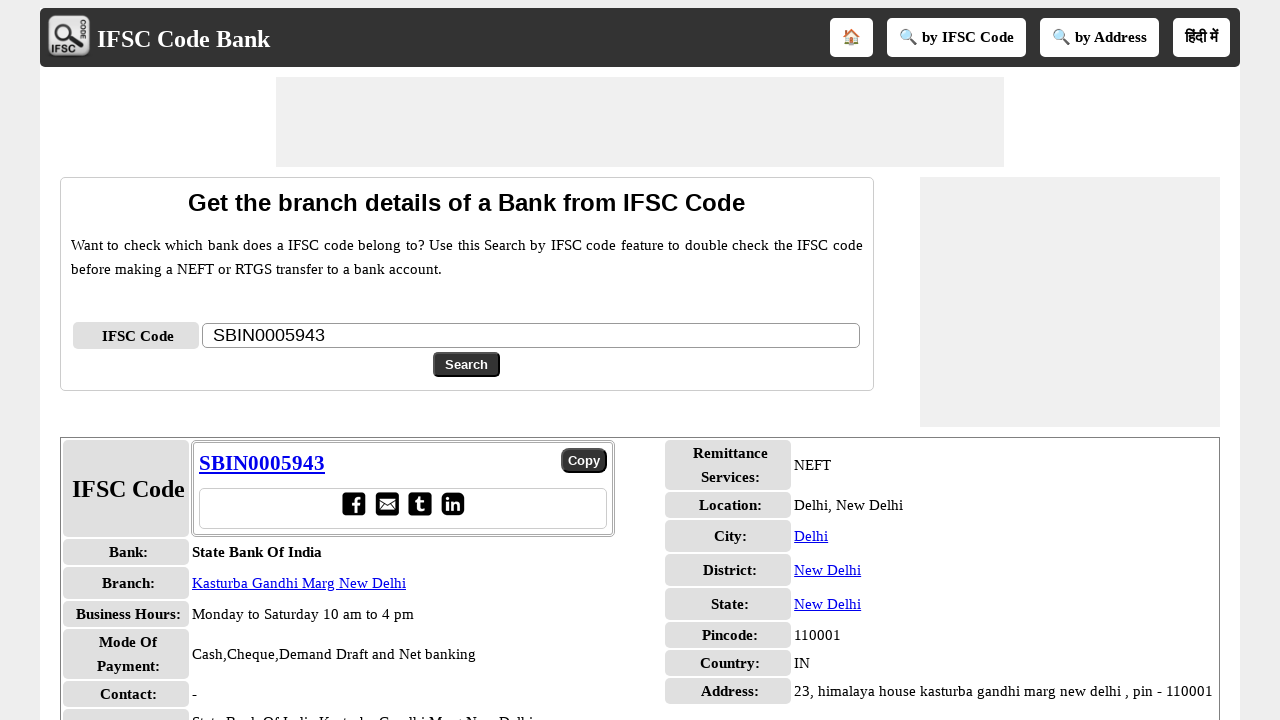

Search results table loaded successfully
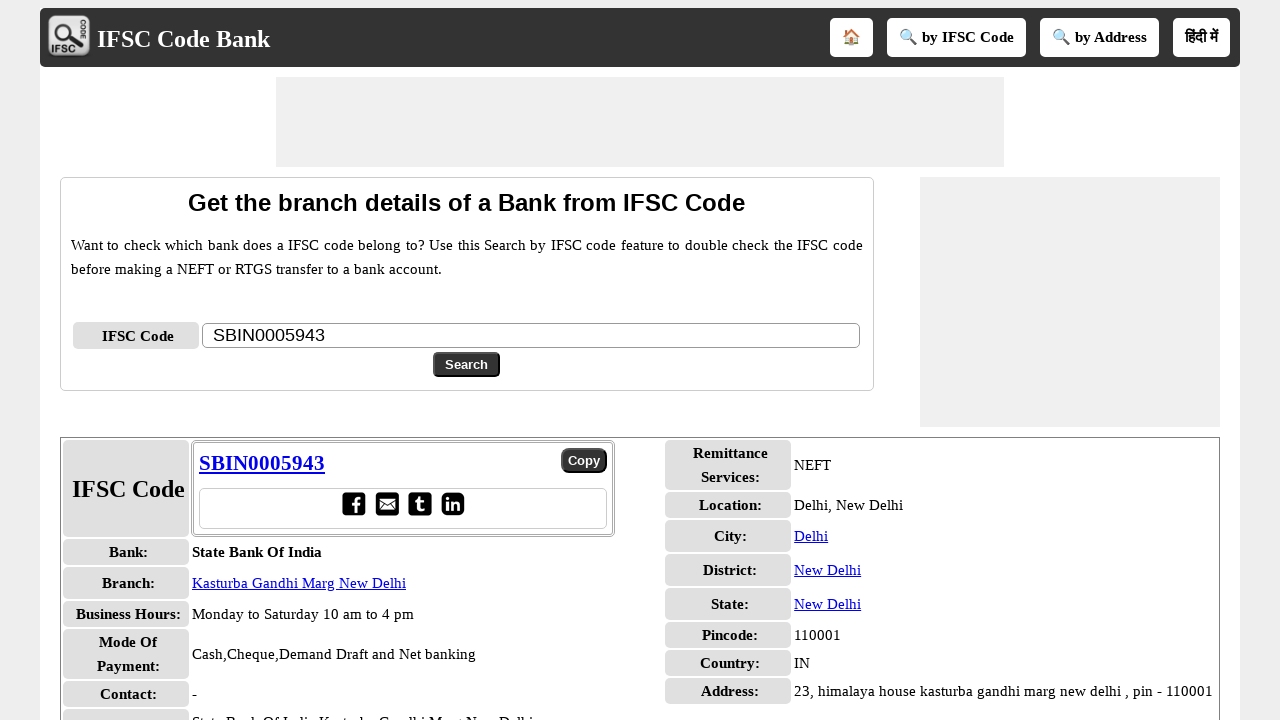

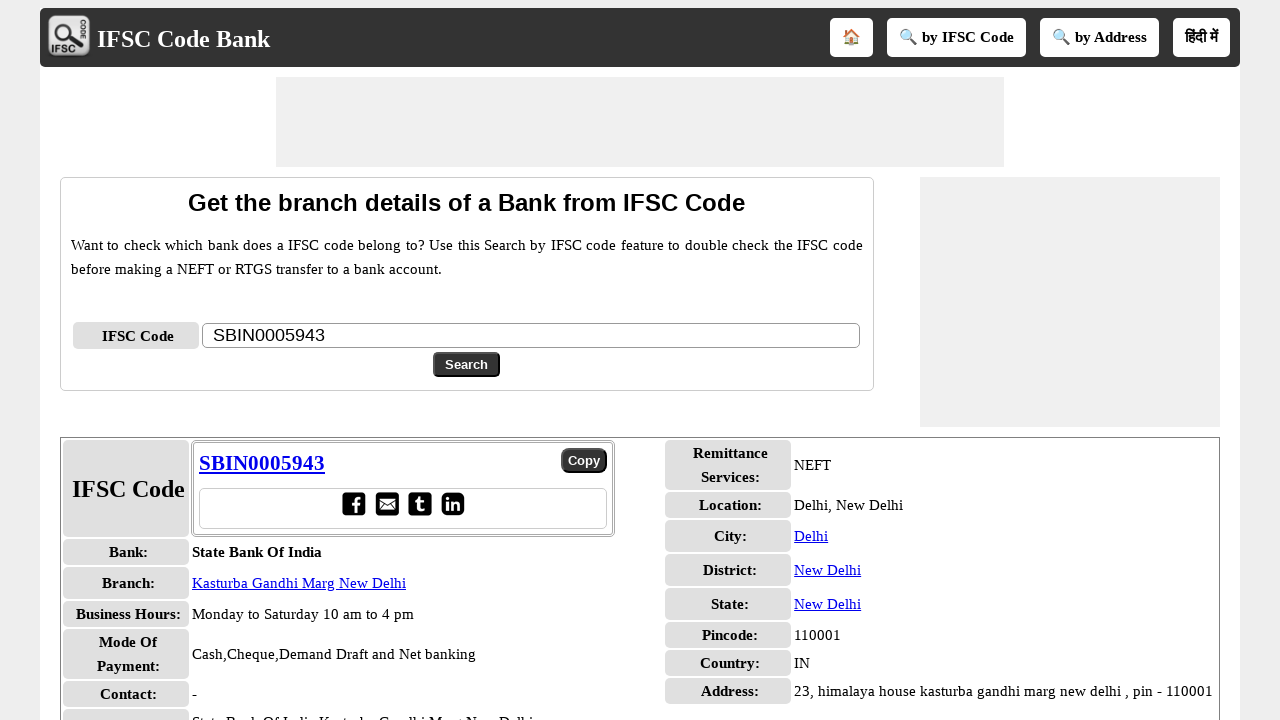